Tests drag and drop functionality on jQuery UI demo page by dragging an element to a drop target

Starting URL: https://jqueryui.com/droppable/

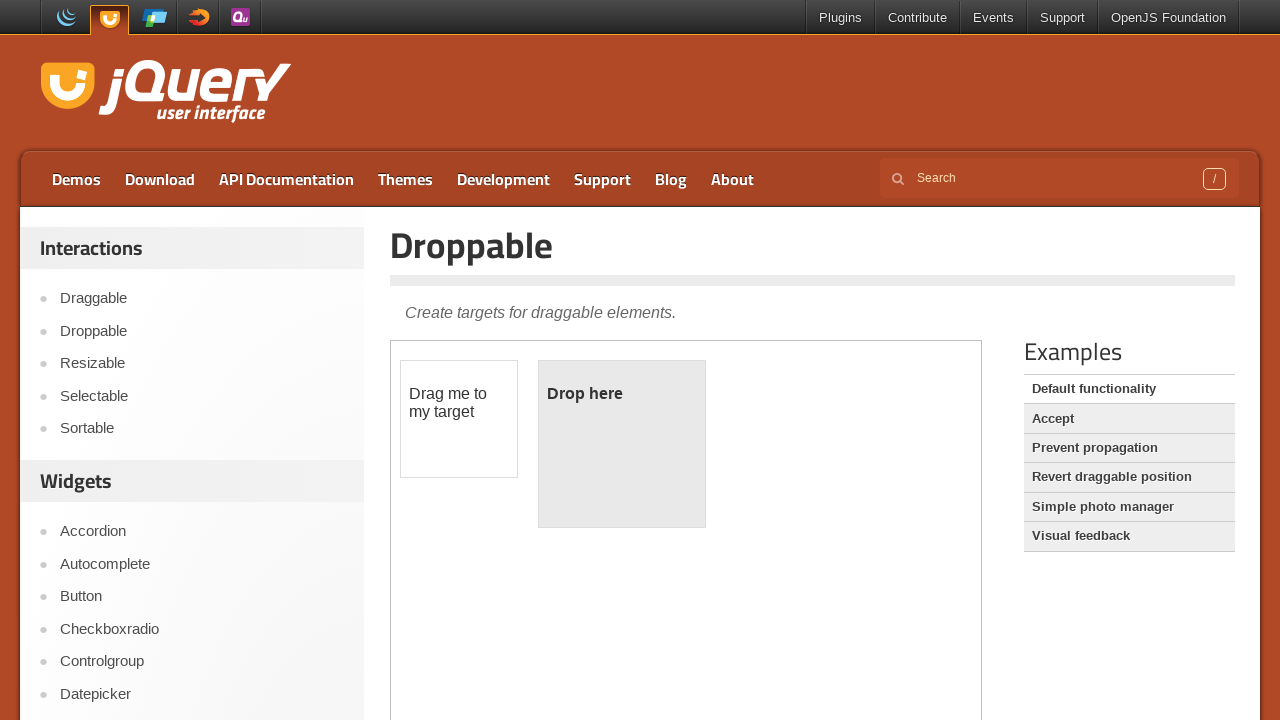

Navigated to jQuery UI droppable demo page
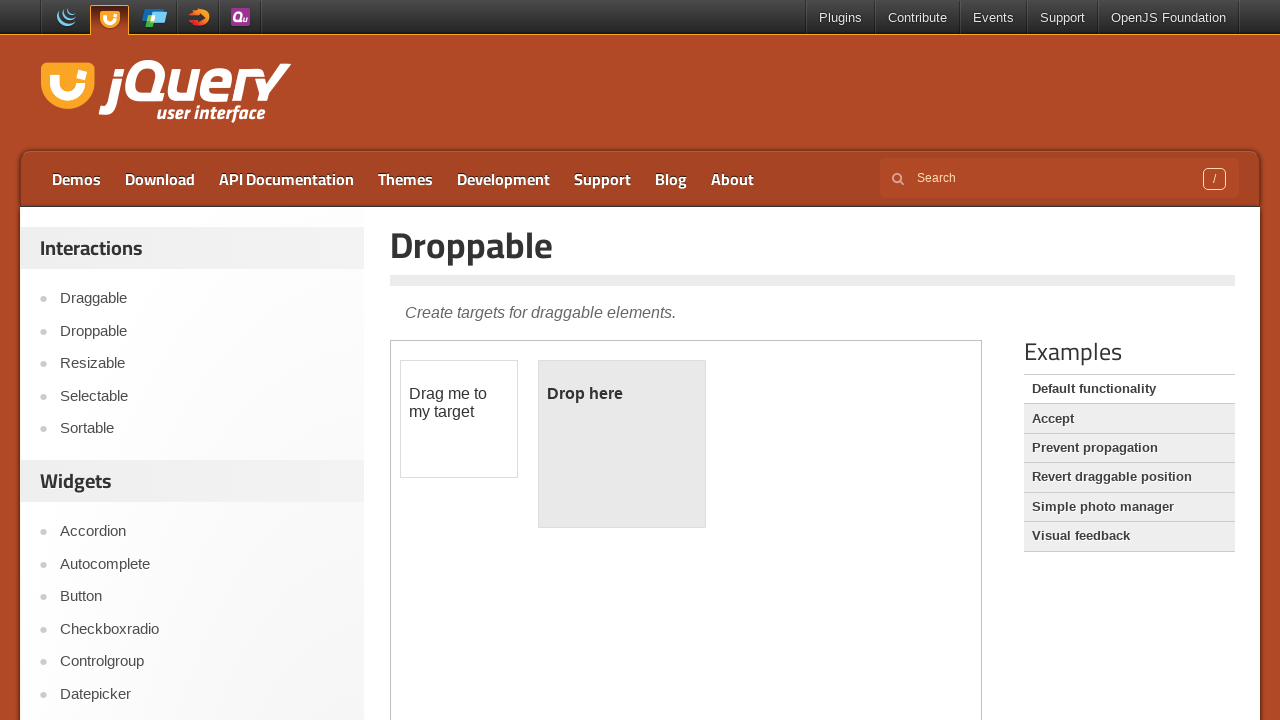

Located iframe containing the demo
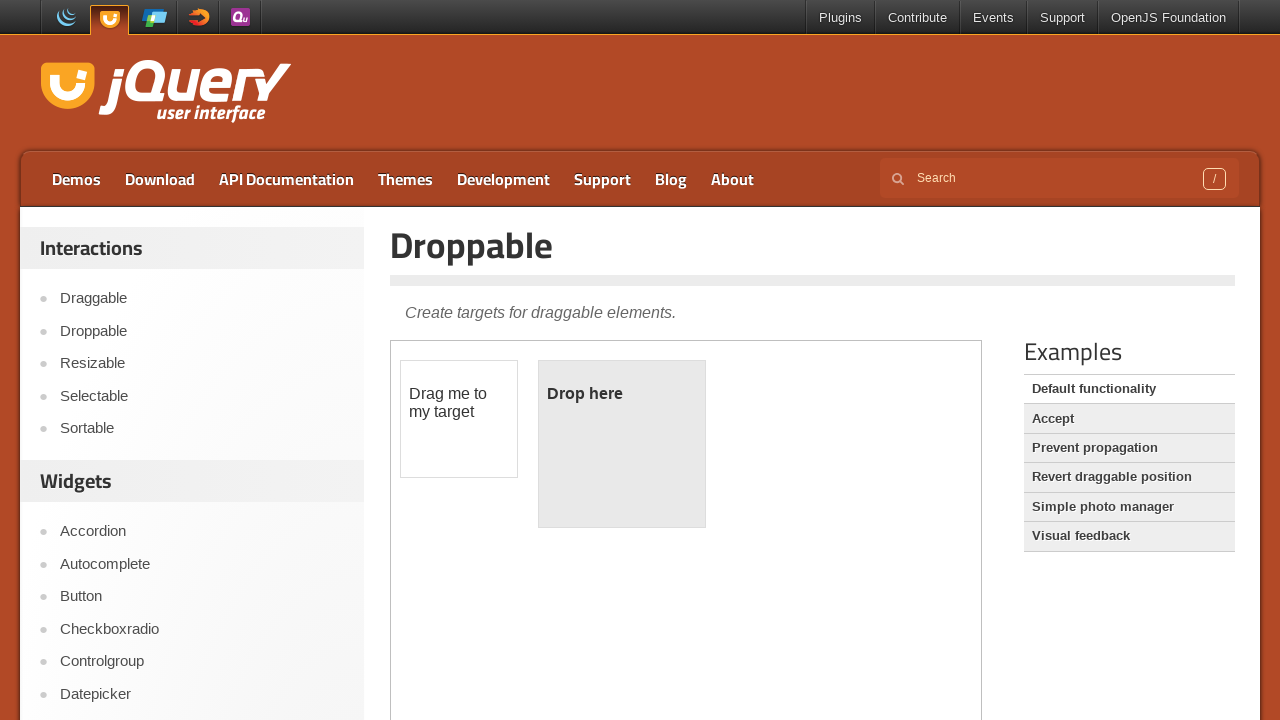

Located draggable element
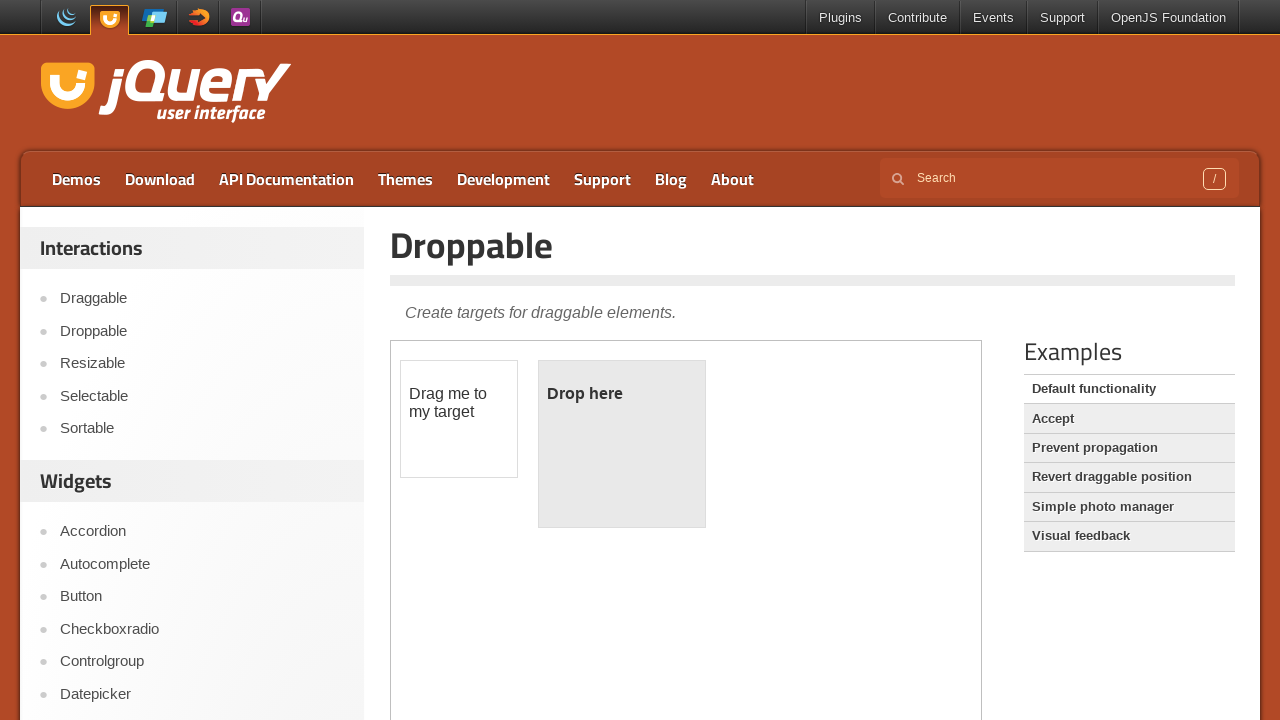

Located droppable target element
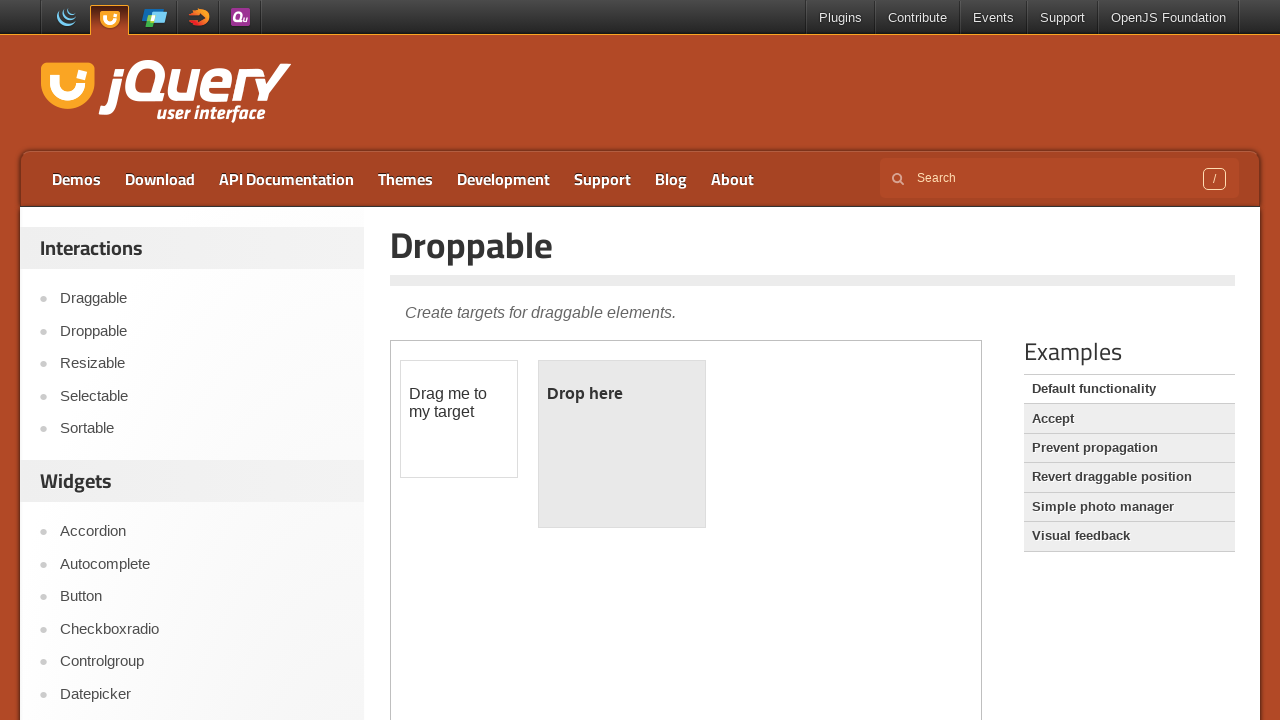

Dragged element to drop target at (622, 444)
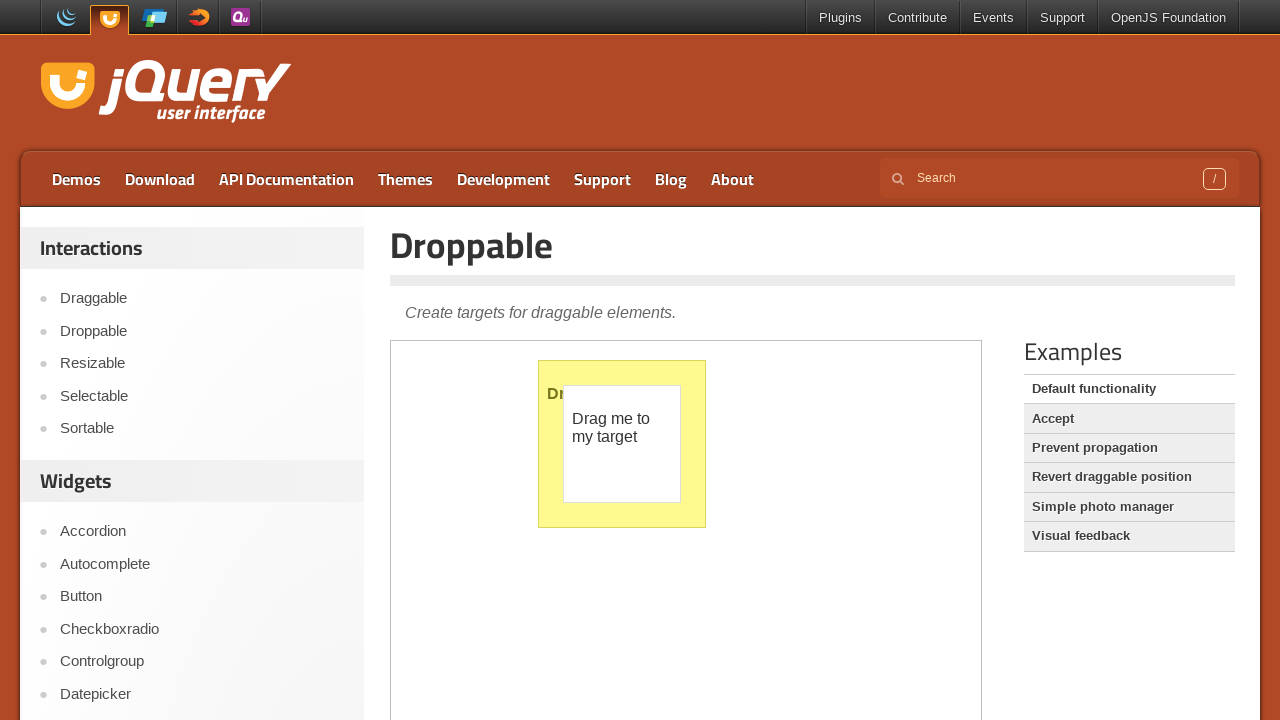

Waited 2 seconds to observe drag and drop result
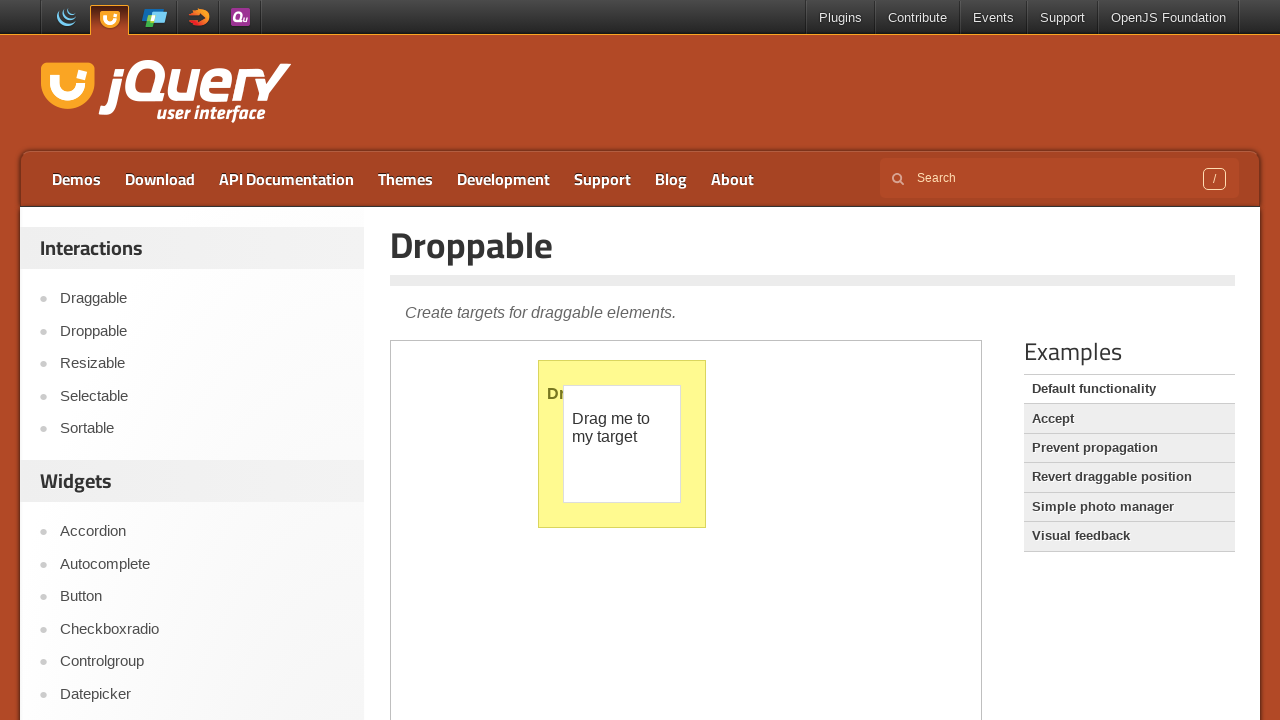

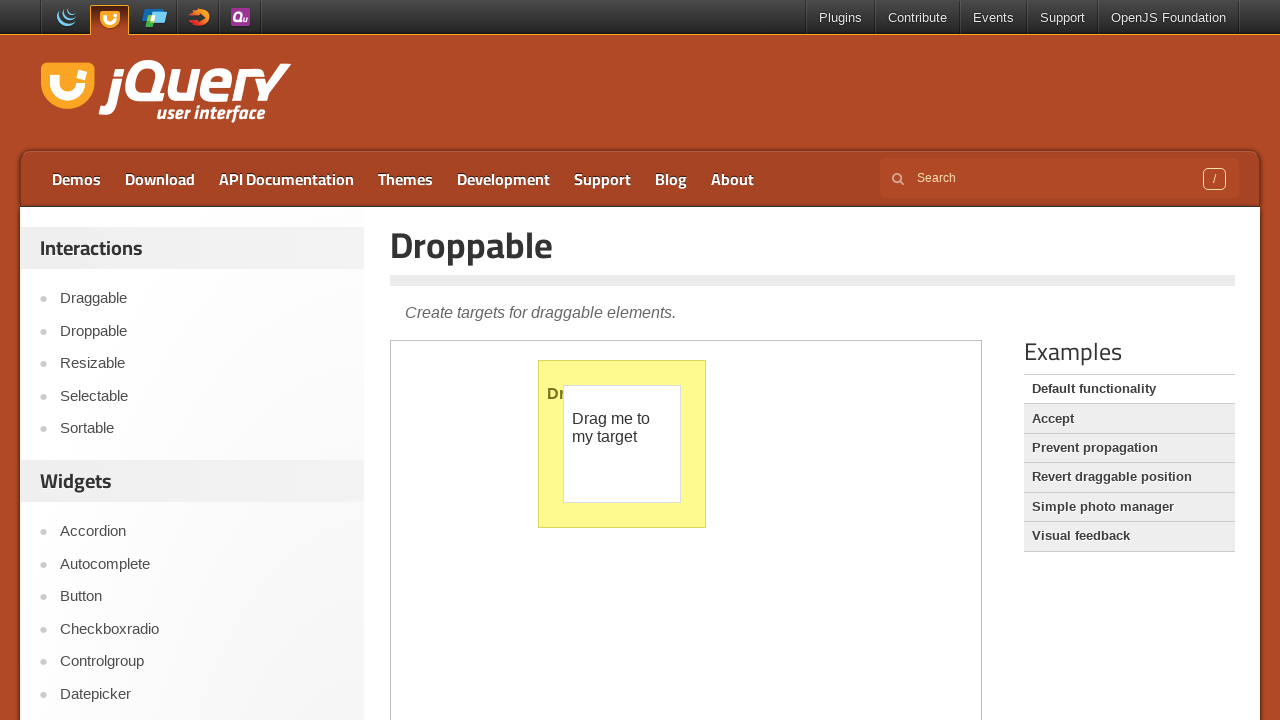